Tests navigation between Shop and Home pages on an Angular practice site, then fills in form fields with sample data to demonstrate handling page state changes.

Starting URL: https://rahulshettyacademy.com/angularpractice/

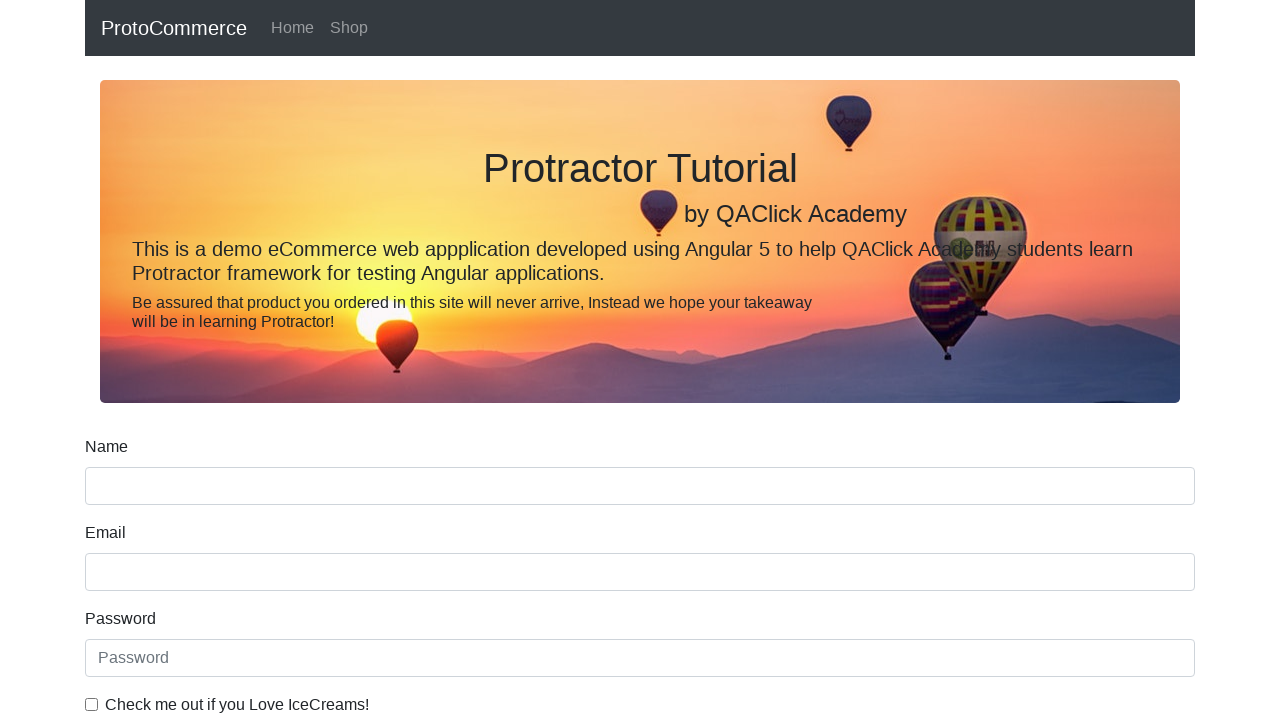

Clicked Shop link to navigate to Shop page at (349, 28) on text=Shop
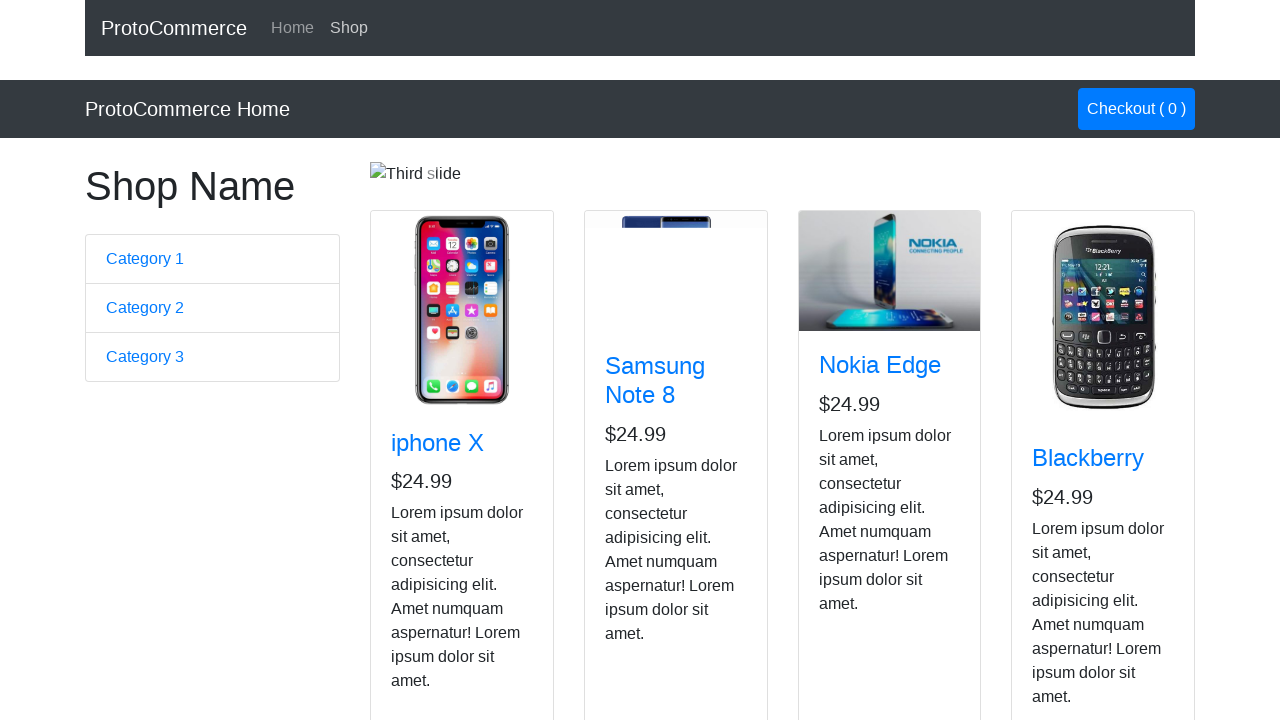

Clicked Home link to navigate back to Home page at (292, 28) on text=Home
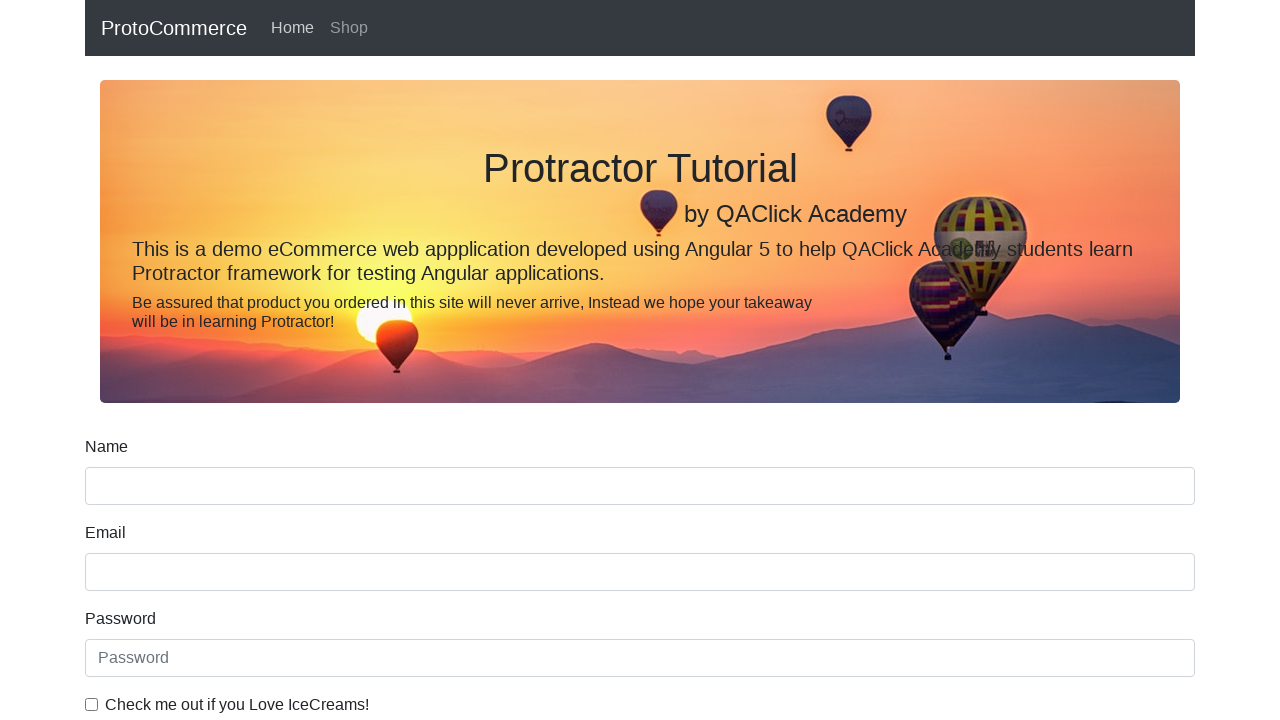

Name input field loaded on Home page
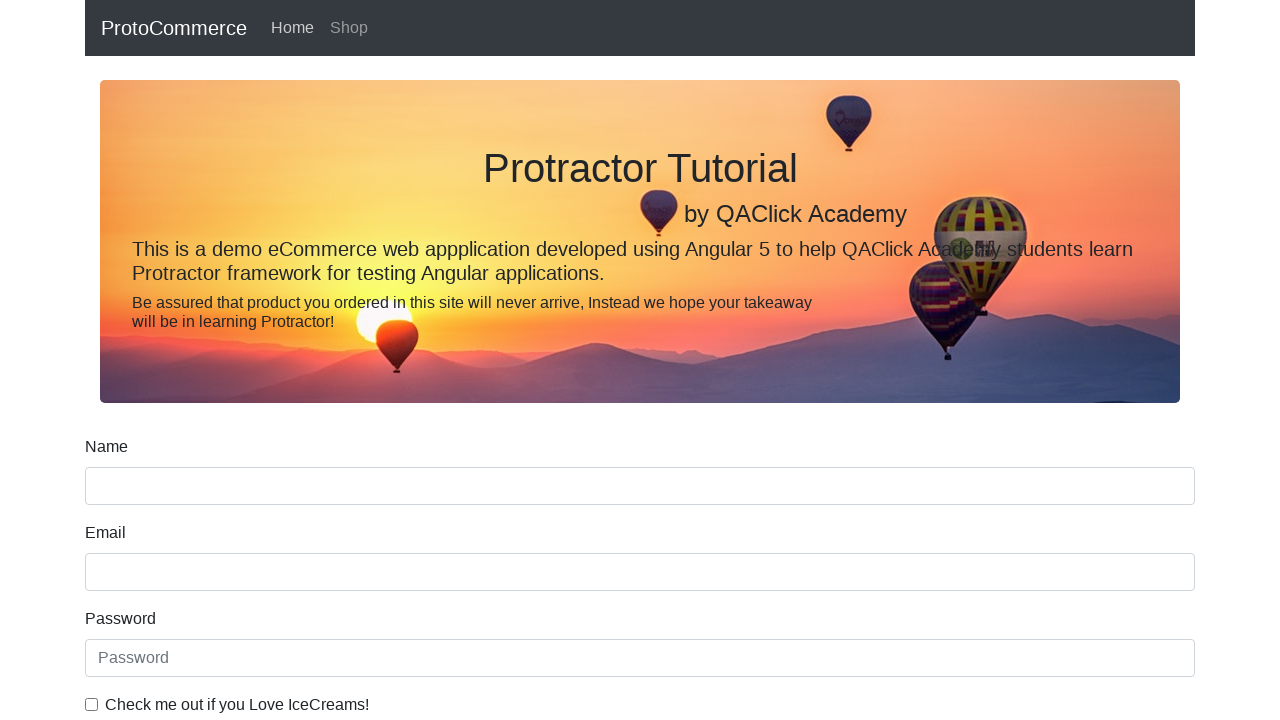

Filled name field with 'Hello' on input[name='name']
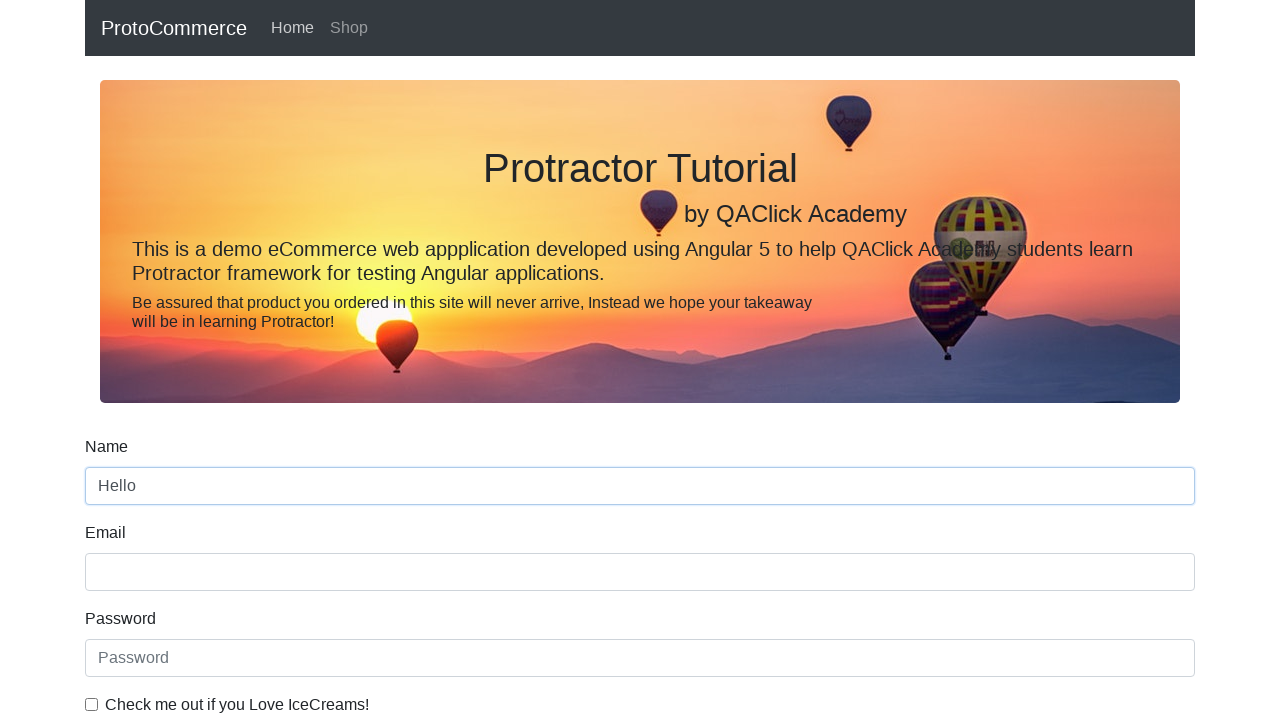

Filled second input field with 'Aadhinath' on input:nth-child(2)
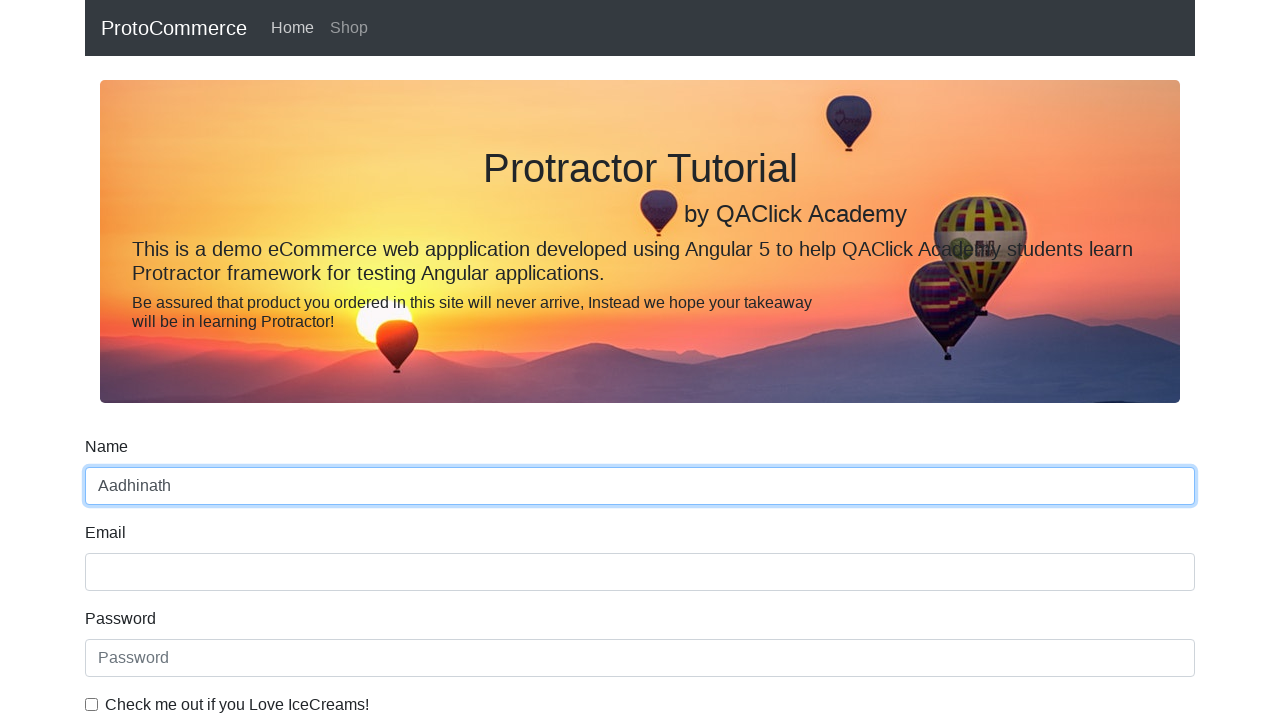

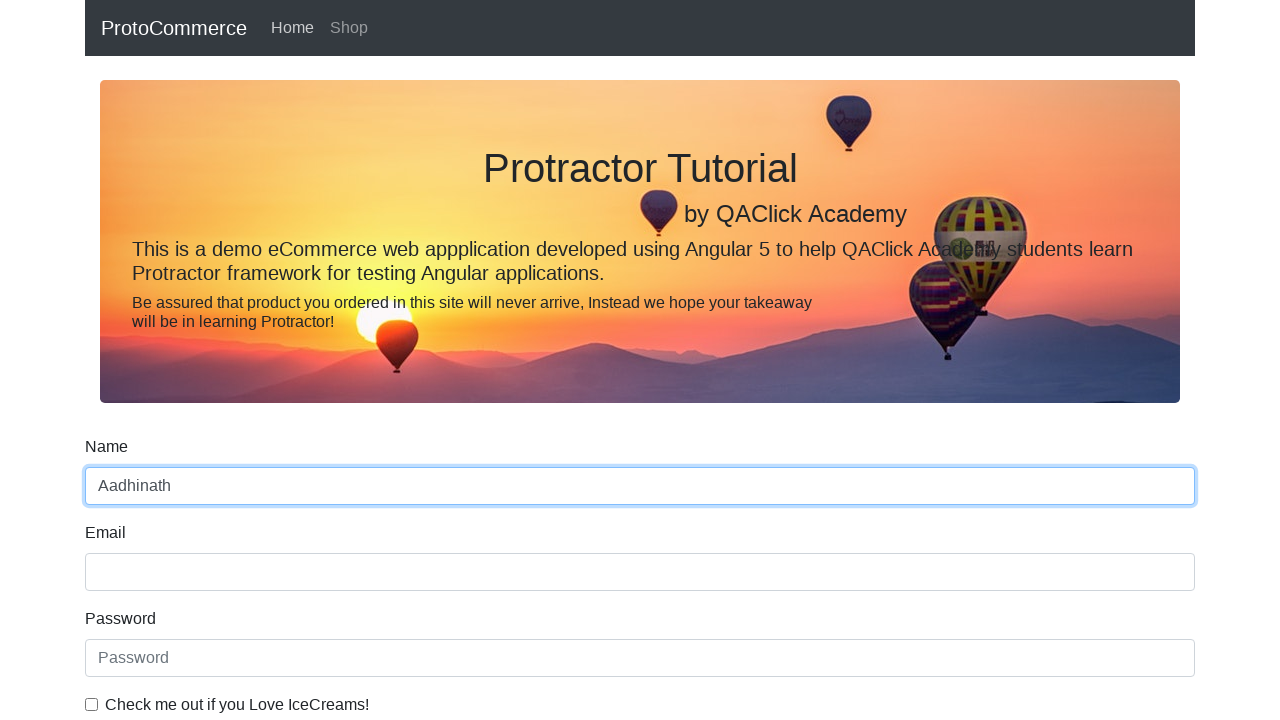